Tests basic alert functionality by clicking a button that triggers an alert and accepting it

Starting URL: https://demoqa.com/alerts

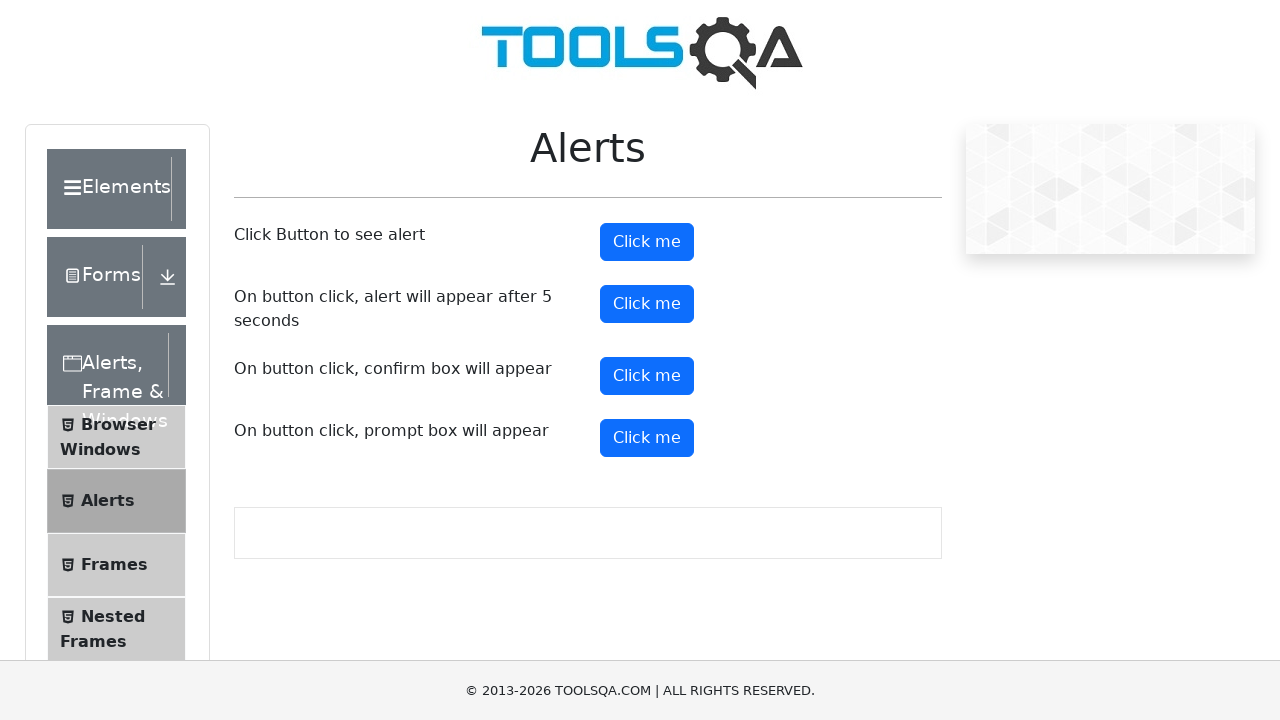

Navigated to alerts demo page
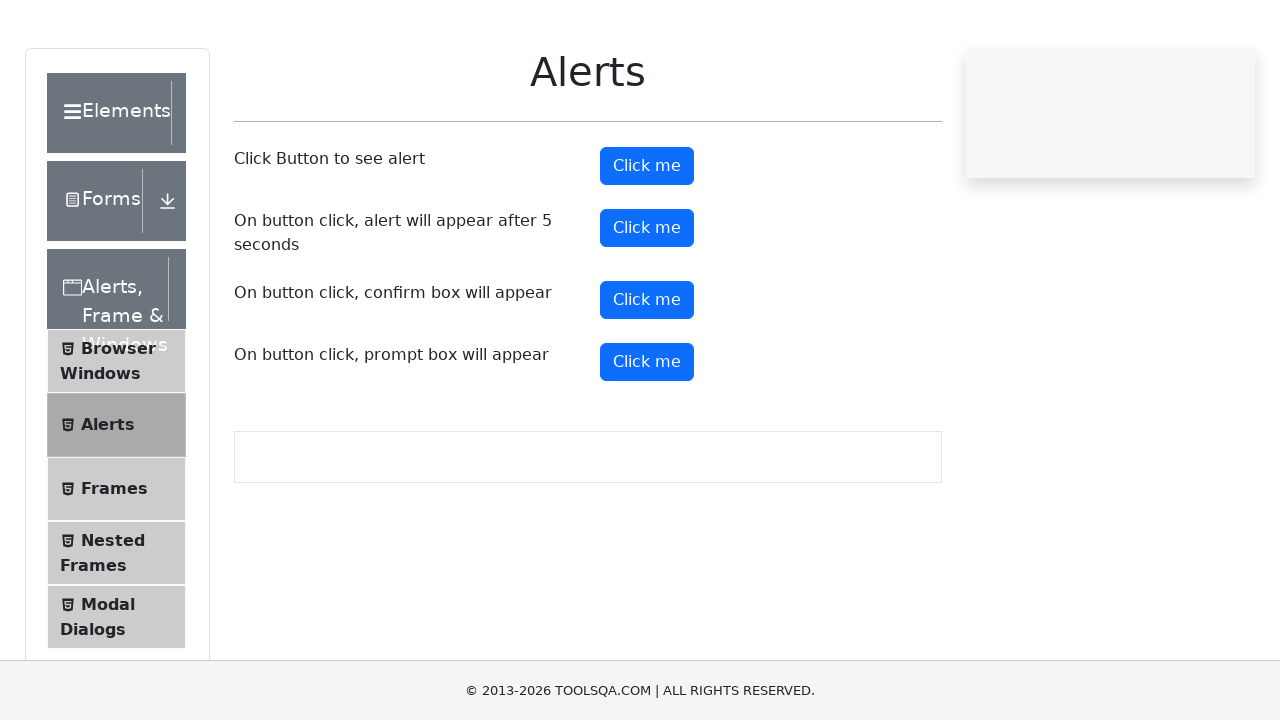

Clicked button to trigger alert at (647, 242) on #alertButton
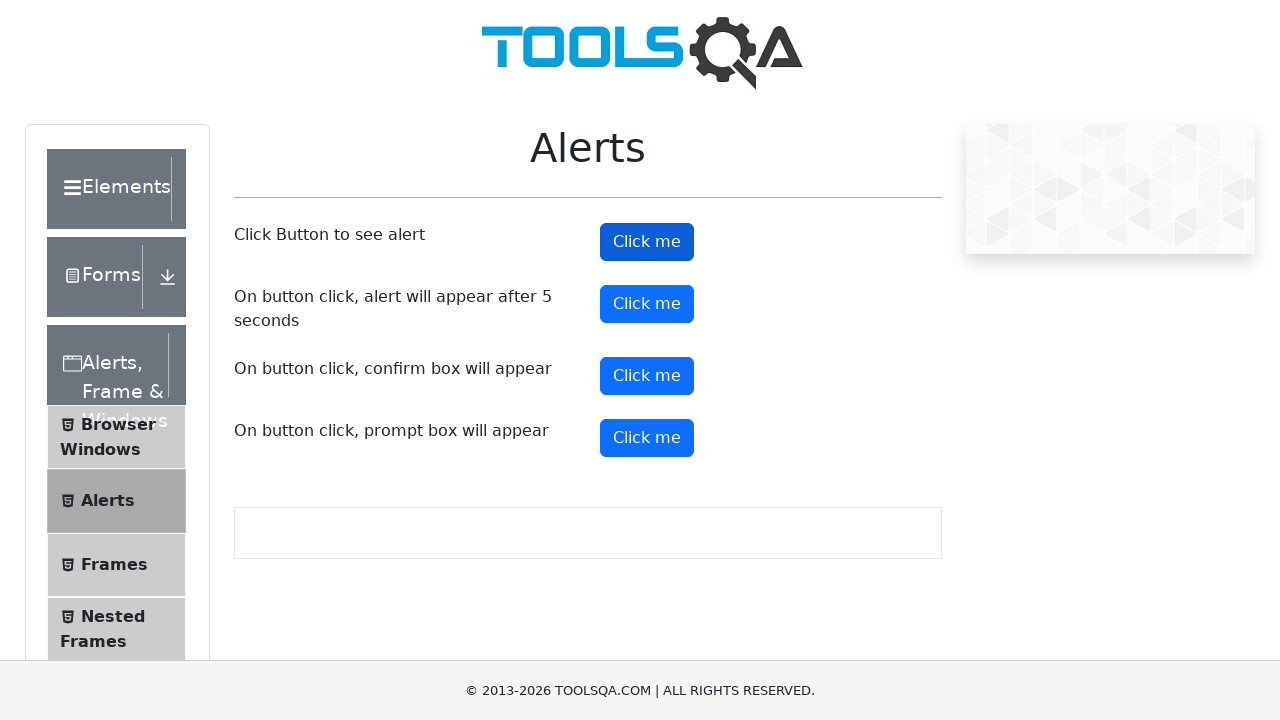

Accepted the alert dialog
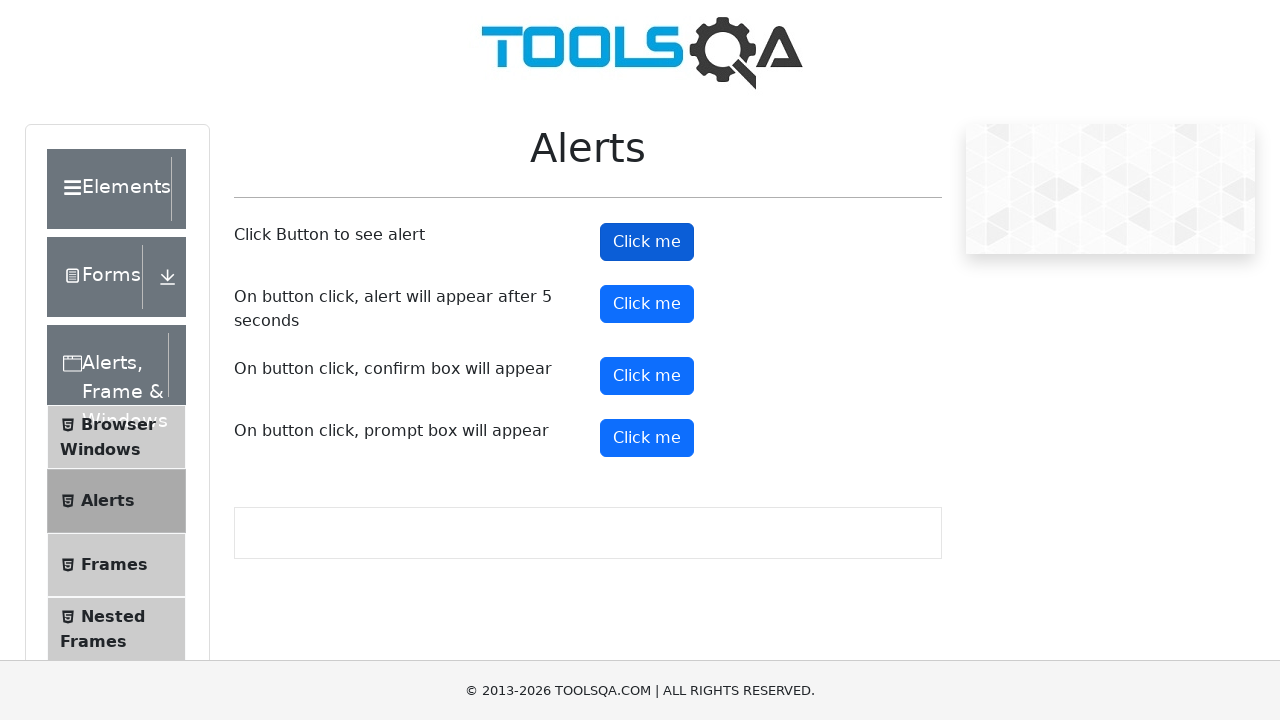

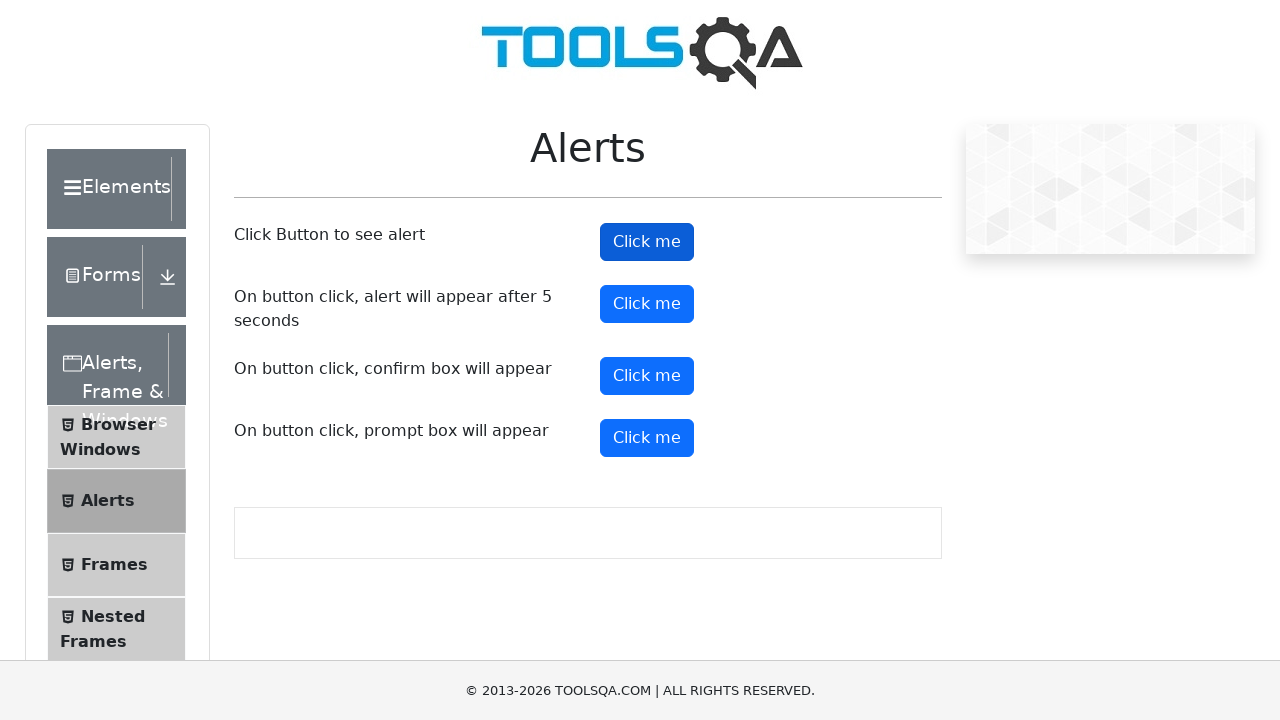